Navigates to Selenium documentation and clicks on the Overview link to test navigation between documentation pages

Starting URL: https://www.selenium.dev/documentation/webdriver/elements/locators/

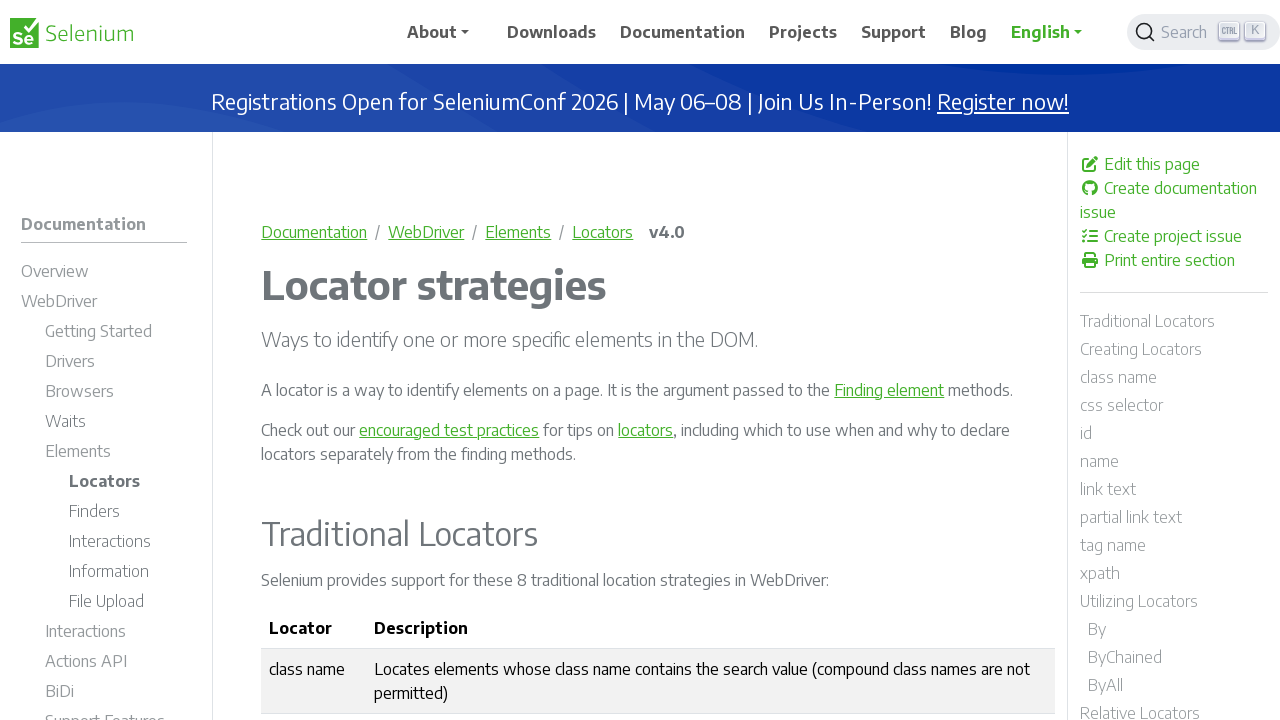

Navigated to Selenium WebDriver locators documentation page
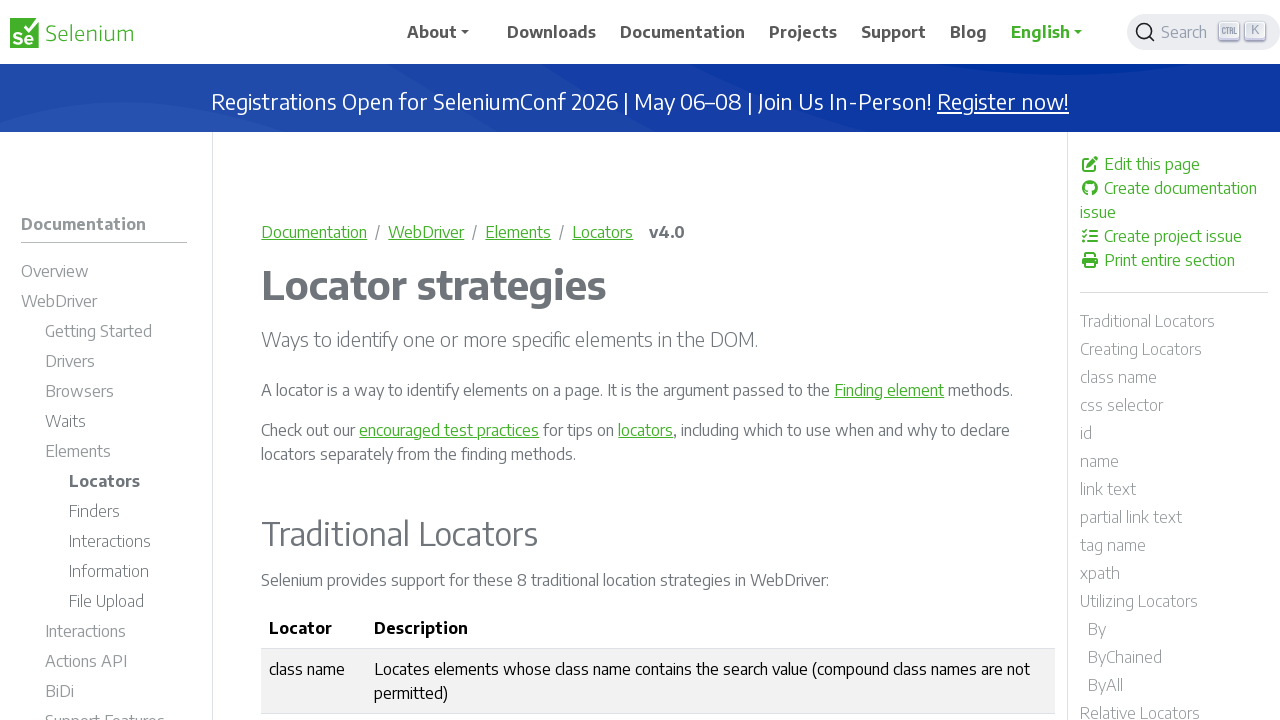

Clicked on the Overview link to navigate to documentation overview page at (104, 274) on a:has-text('Overview')
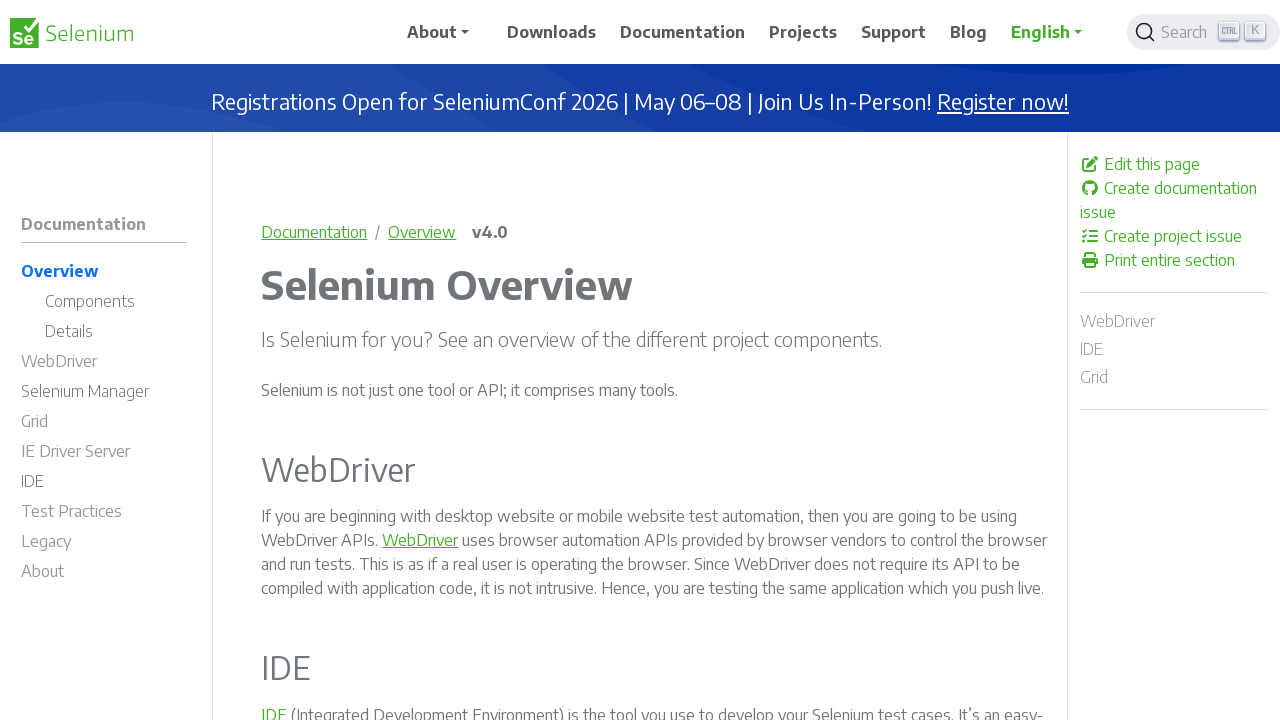

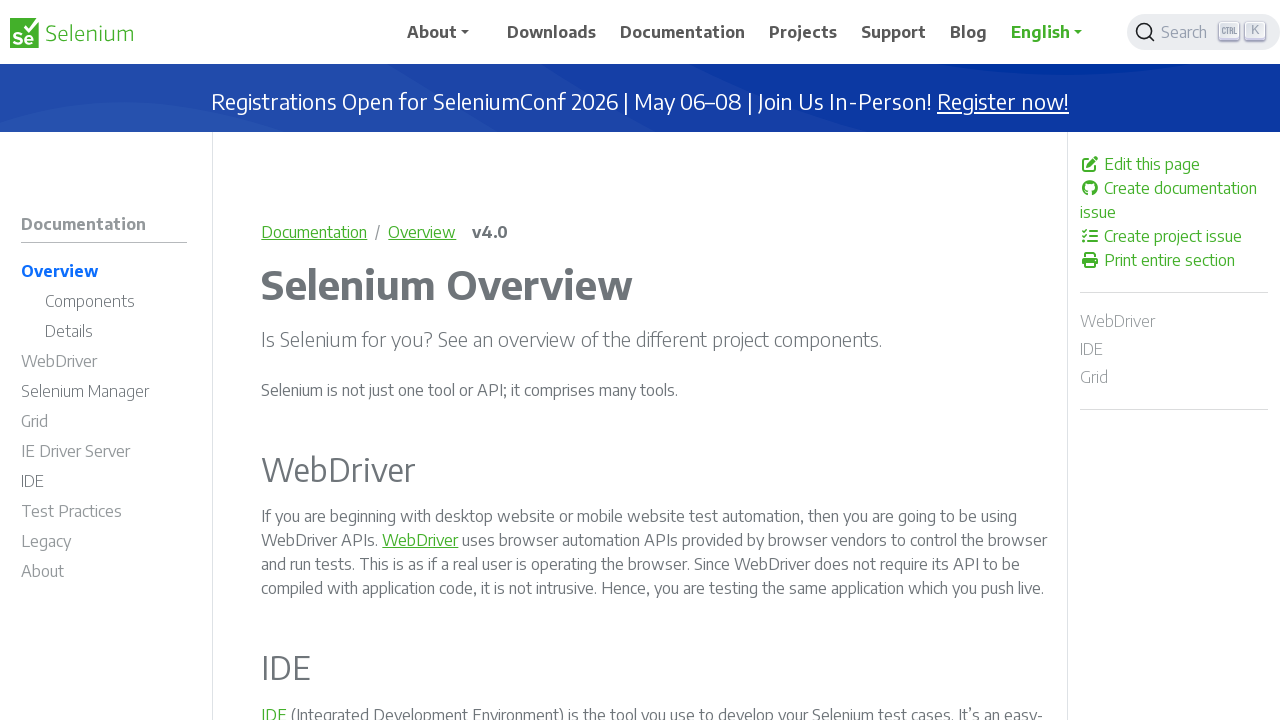